Tests dynamic controls functionality on the-internet.herokuapp.com by clicking on Dynamic Controls link, interacting with a checkbox, removing and adding it back, and verifying the message displays correctly.

Starting URL: https://the-internet.herokuapp.com/

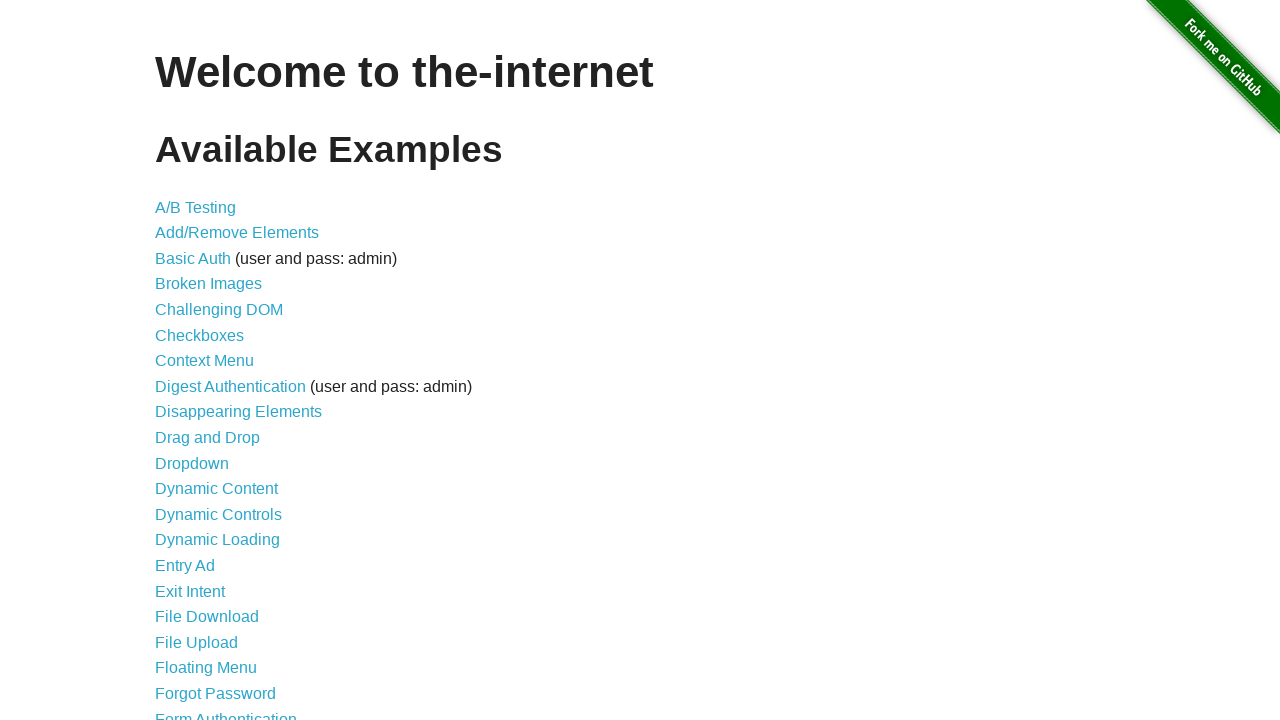

Clicked on Dynamic Controls link at (218, 514) on xpath=//a[text()='Dynamic Controls']
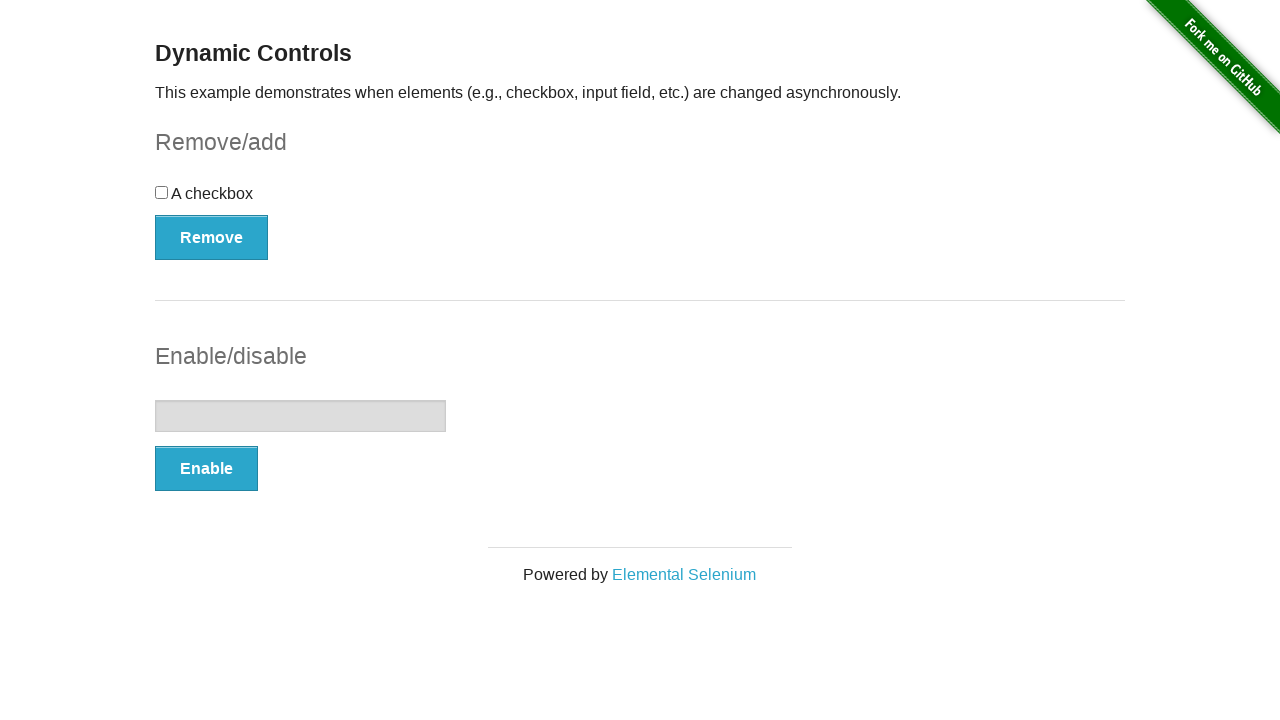

Checkbox became visible
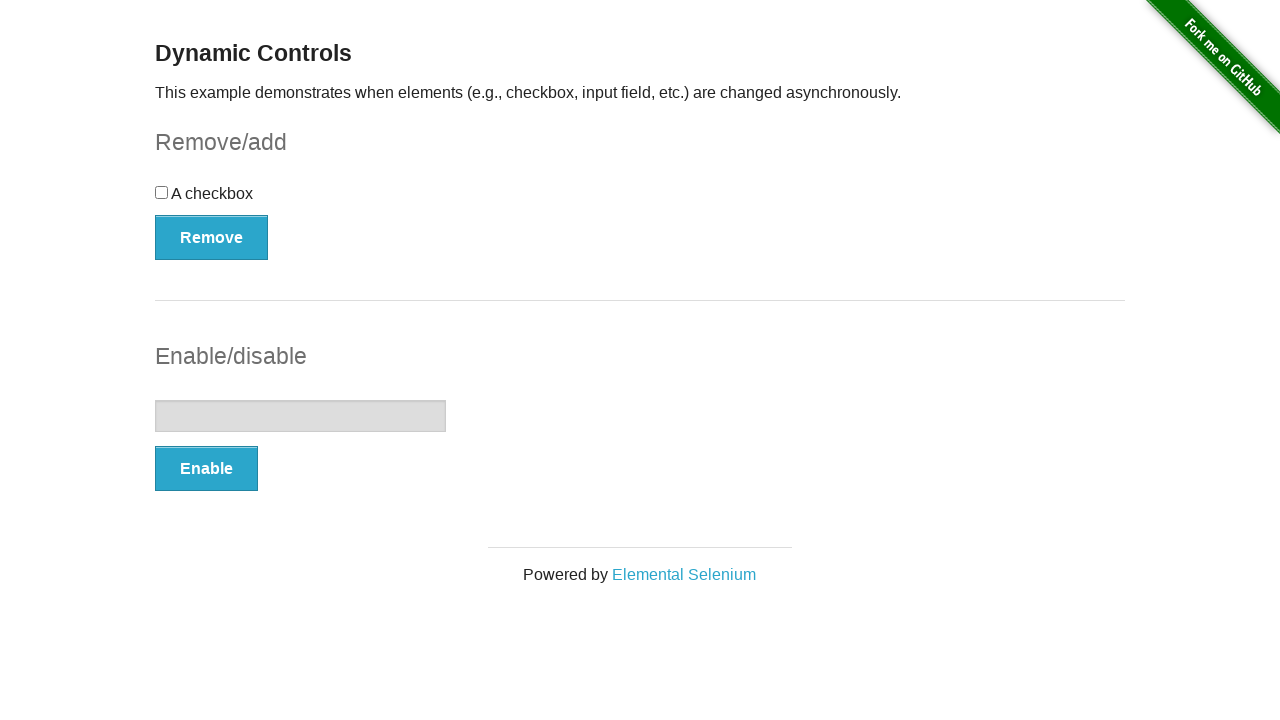

Clicked checkbox to select it at (162, 192) on input[type='checkbox']
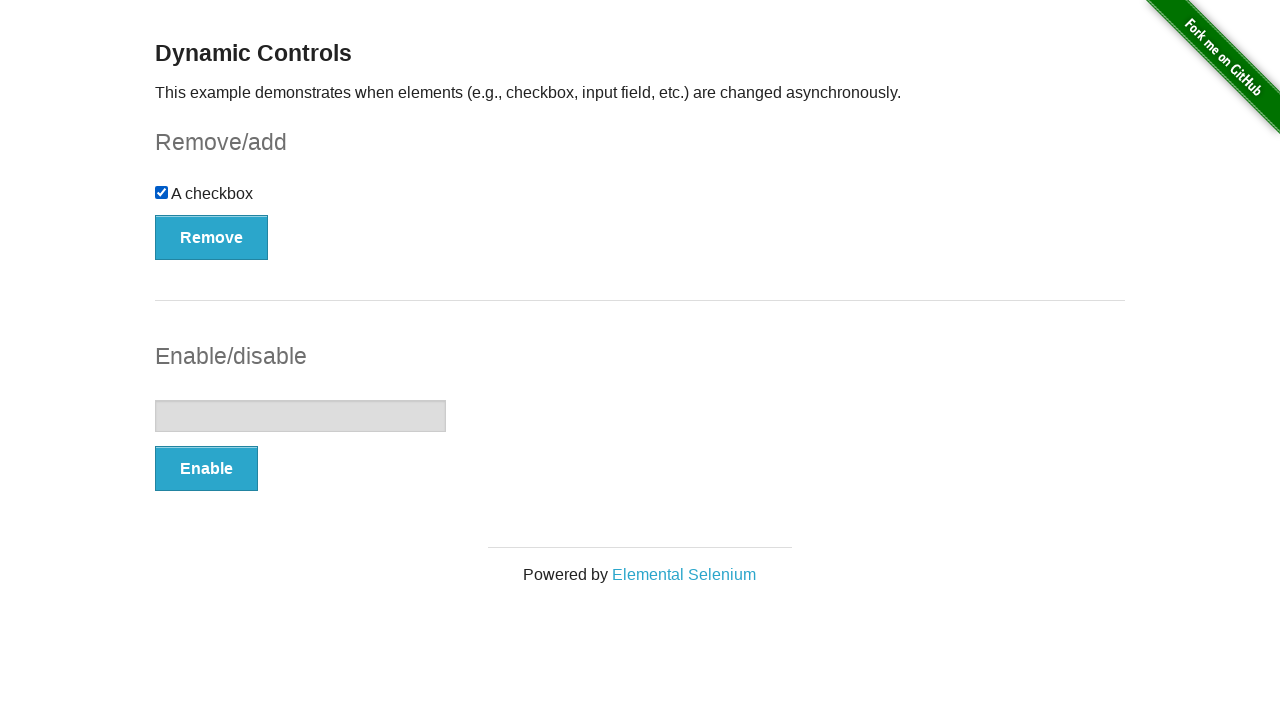

Clicked Remove button at (212, 237) on xpath=//button[text()='Remove']
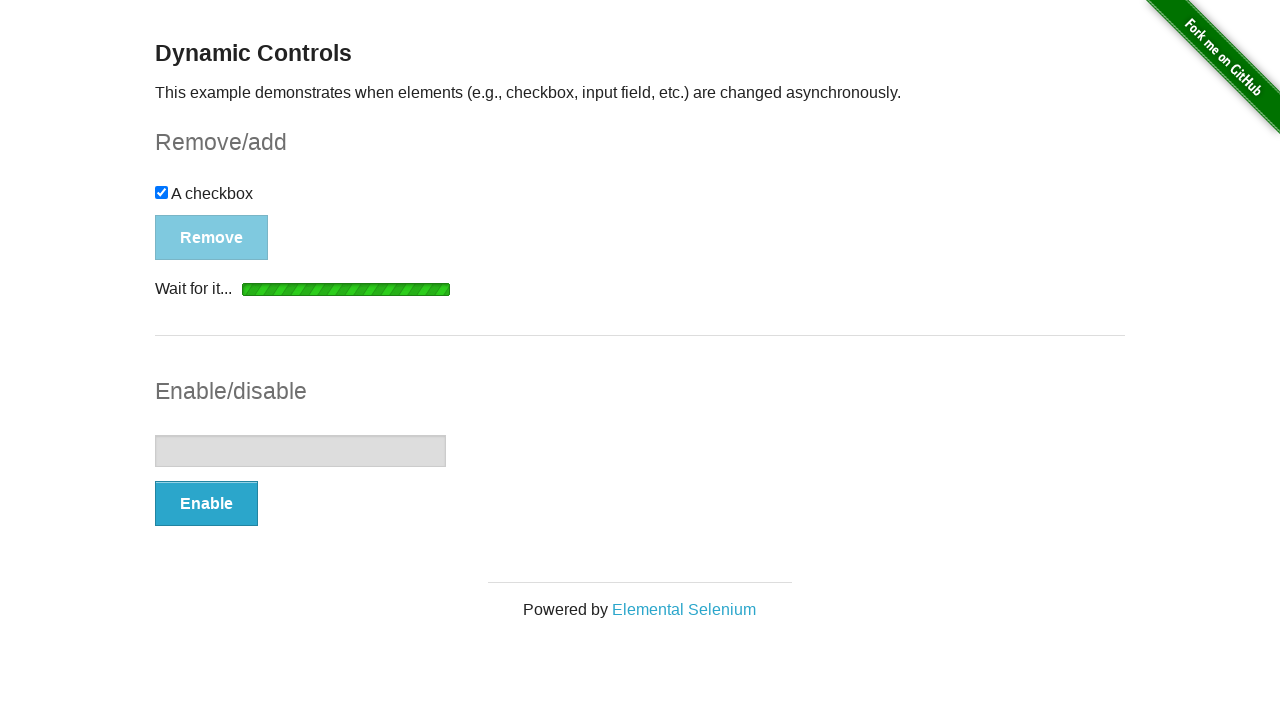

Message element appeared after removing checkbox
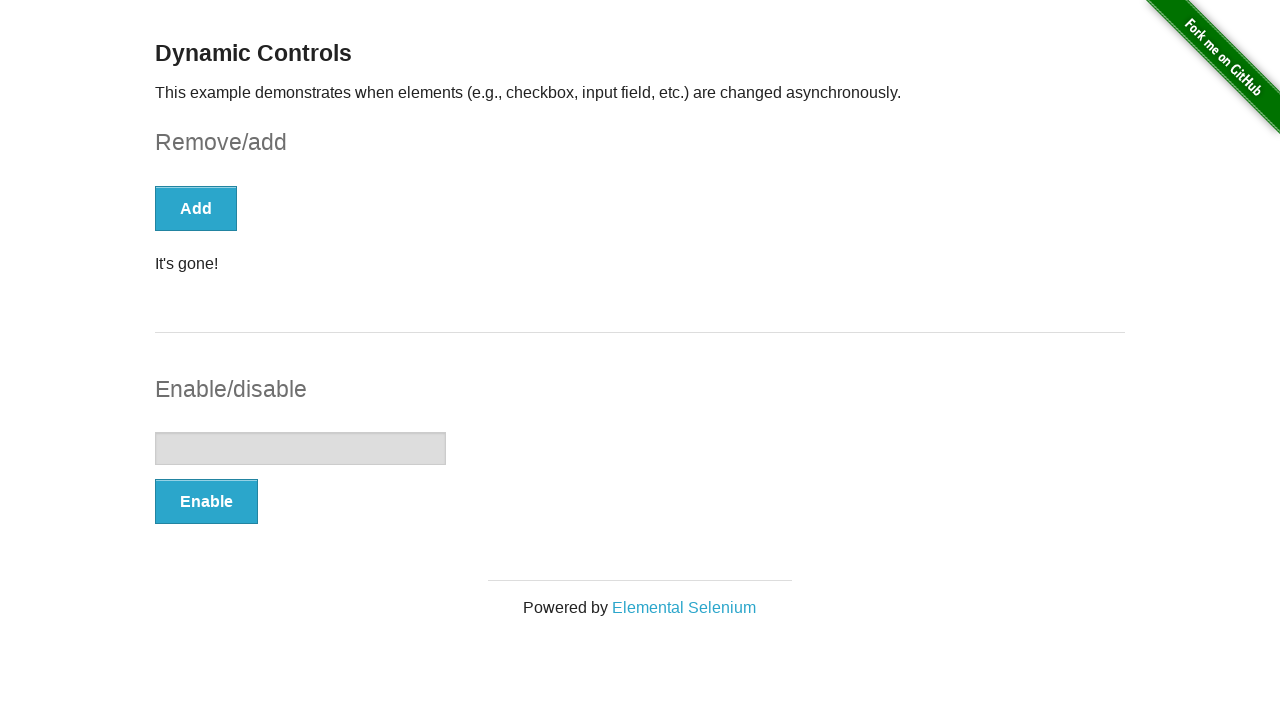

Add button became visible
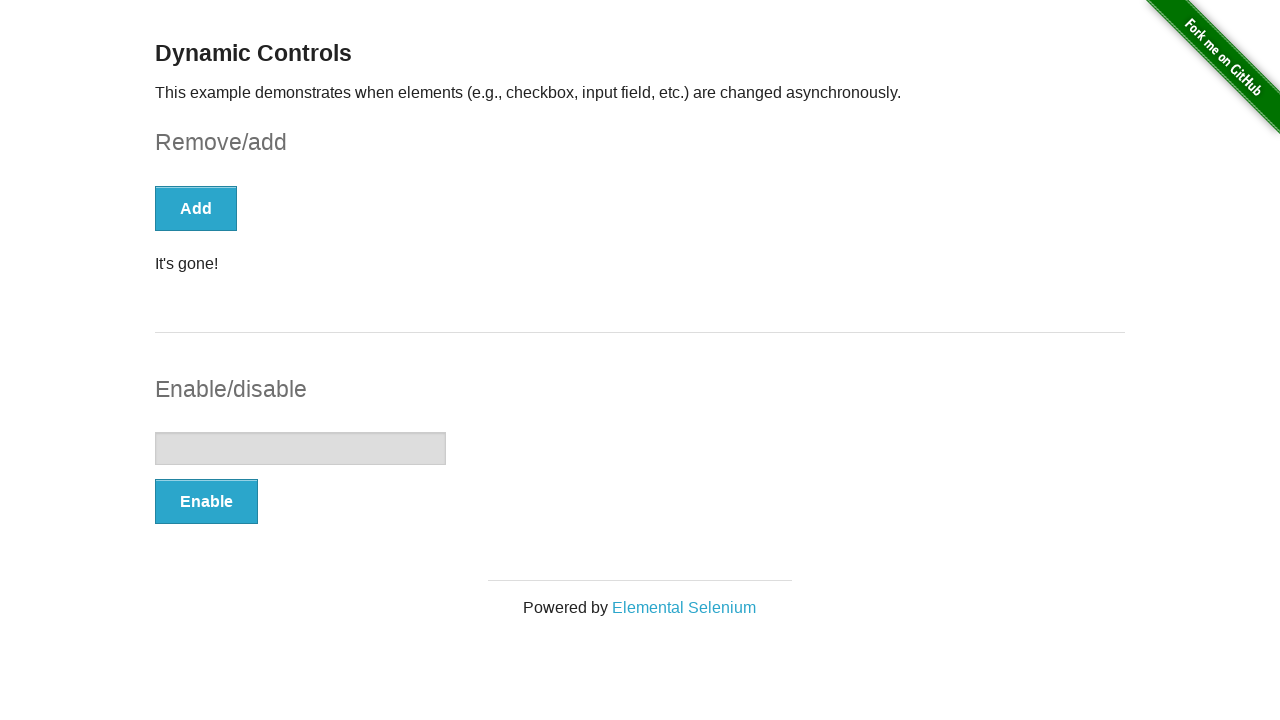

Clicked Add button to restore checkbox at (196, 208) on xpath=//button[text()='Add']
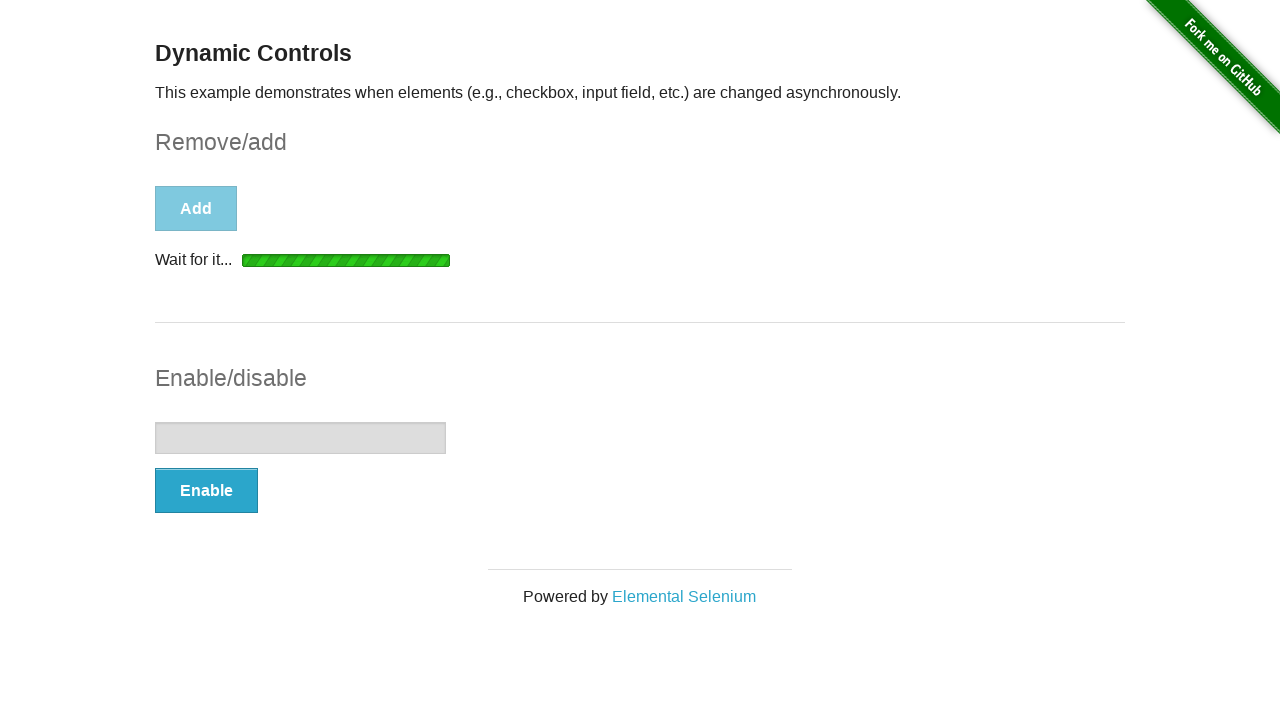

Message displayed after adding checkbox back
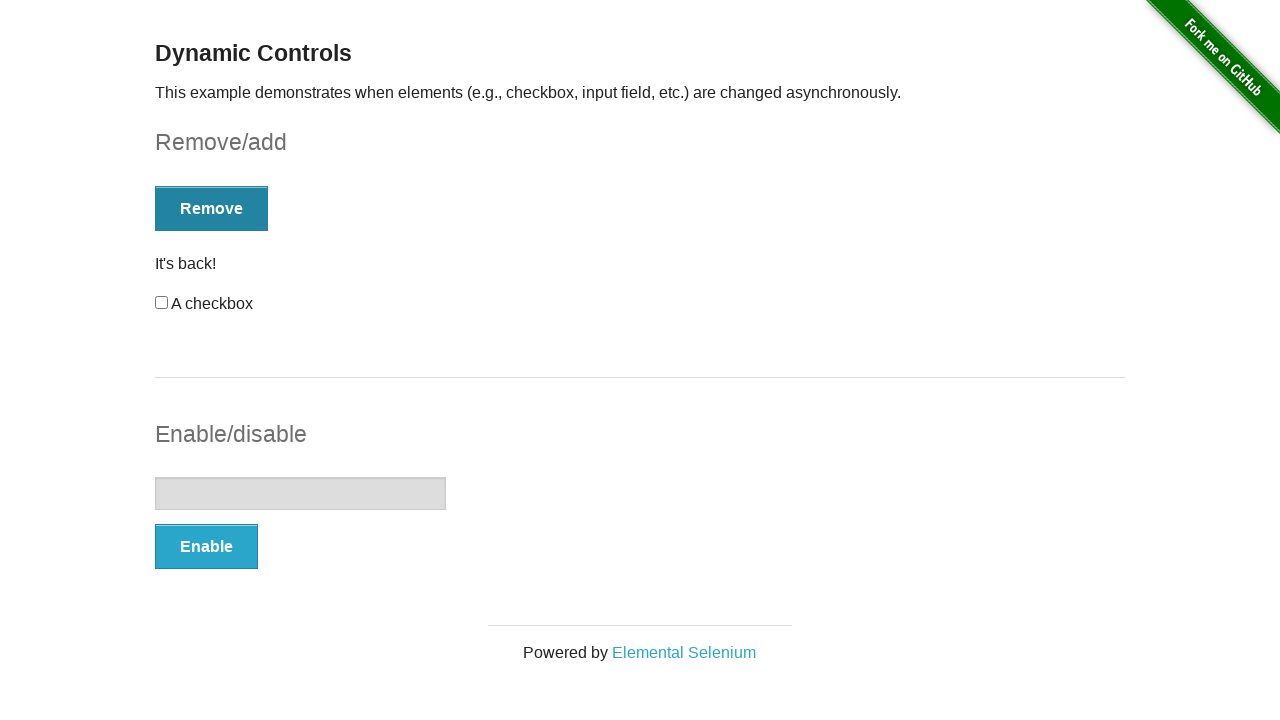

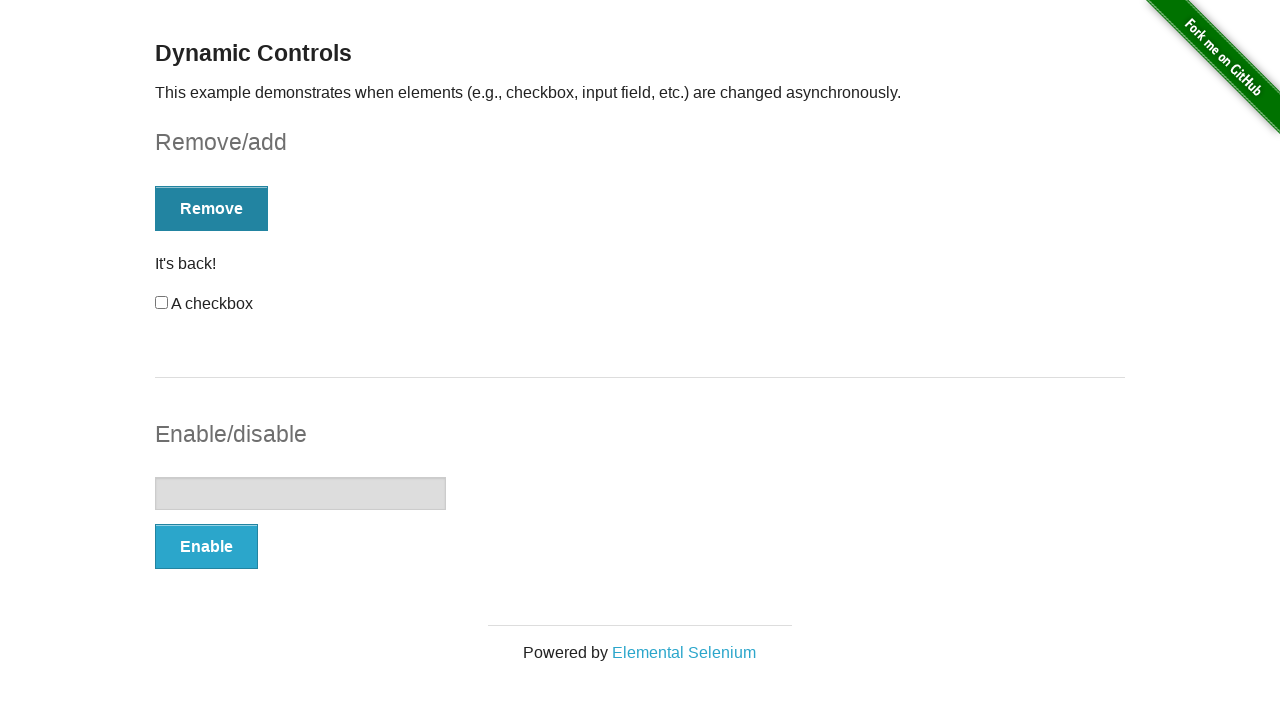